Tests navigation on Animal Planet website by clicking on Shows menu, then Wildlife category, and verifying the shows list is displayed

Starting URL: https://www.animalplanet.com/

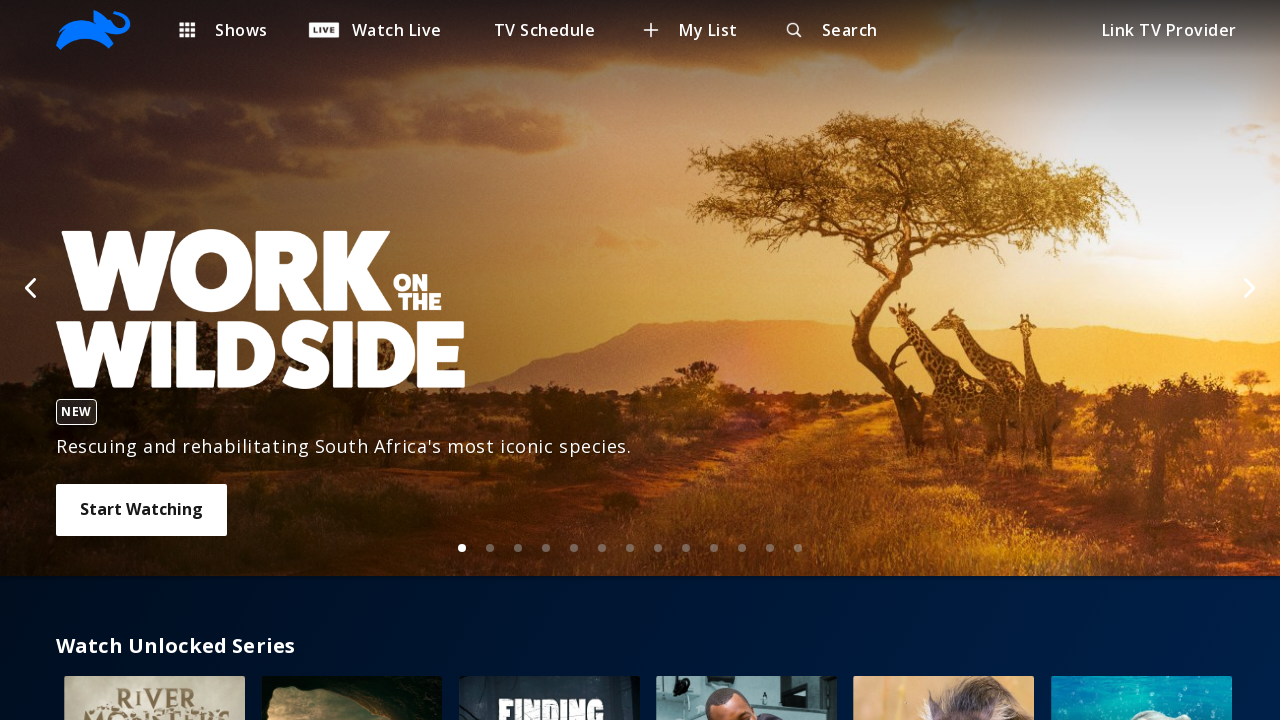

Site logo loaded and visible
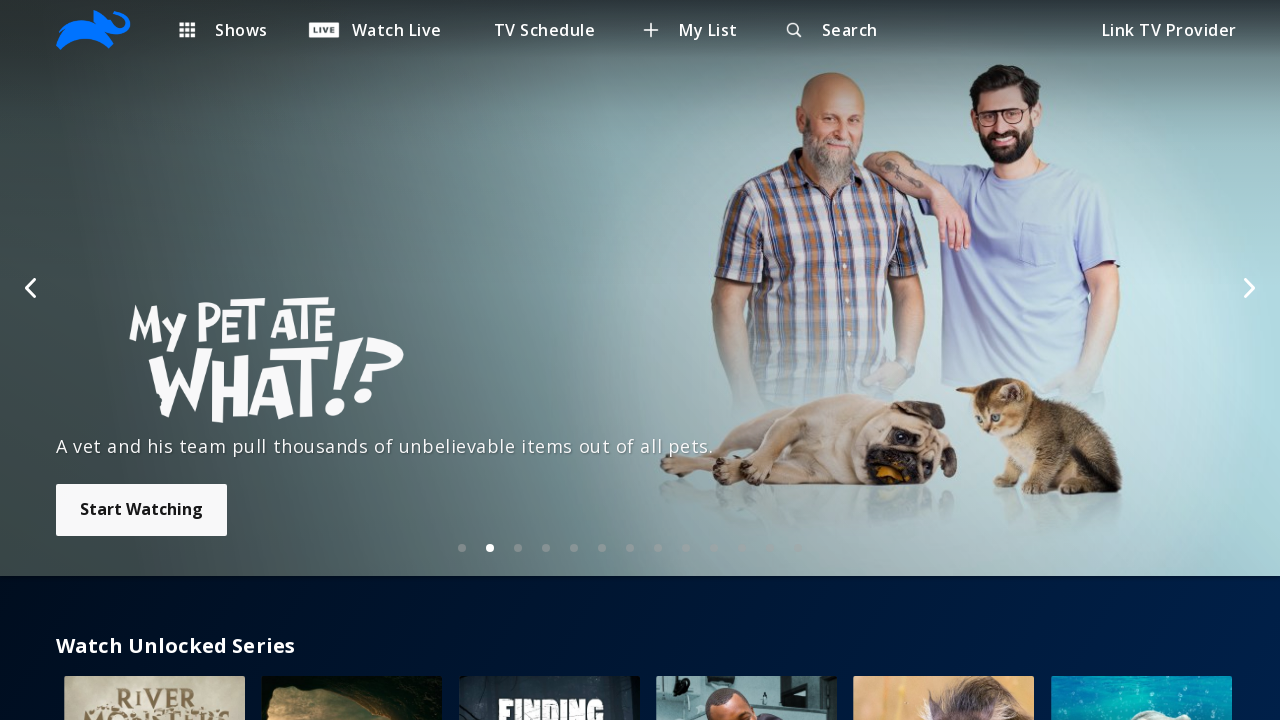

Shows menu selector found
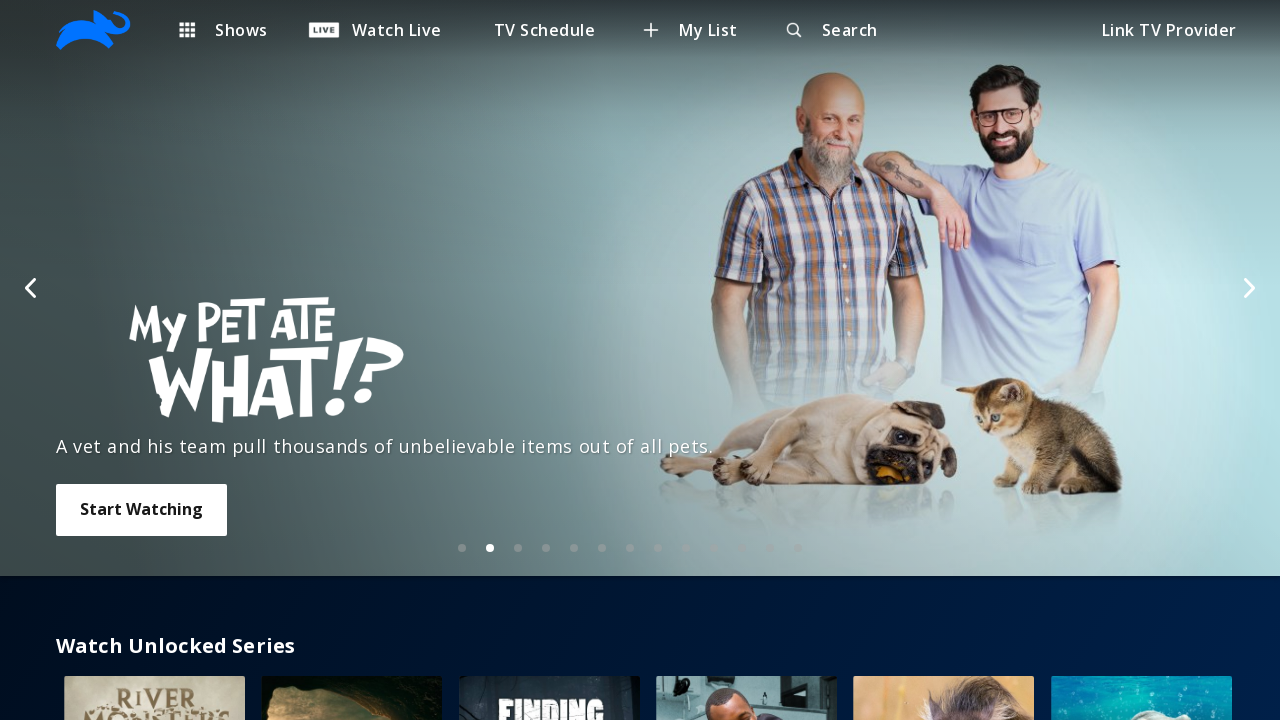

Clicked on Shows menu at (241, 30) on xpath=//p[contains(text(),'Shows')]
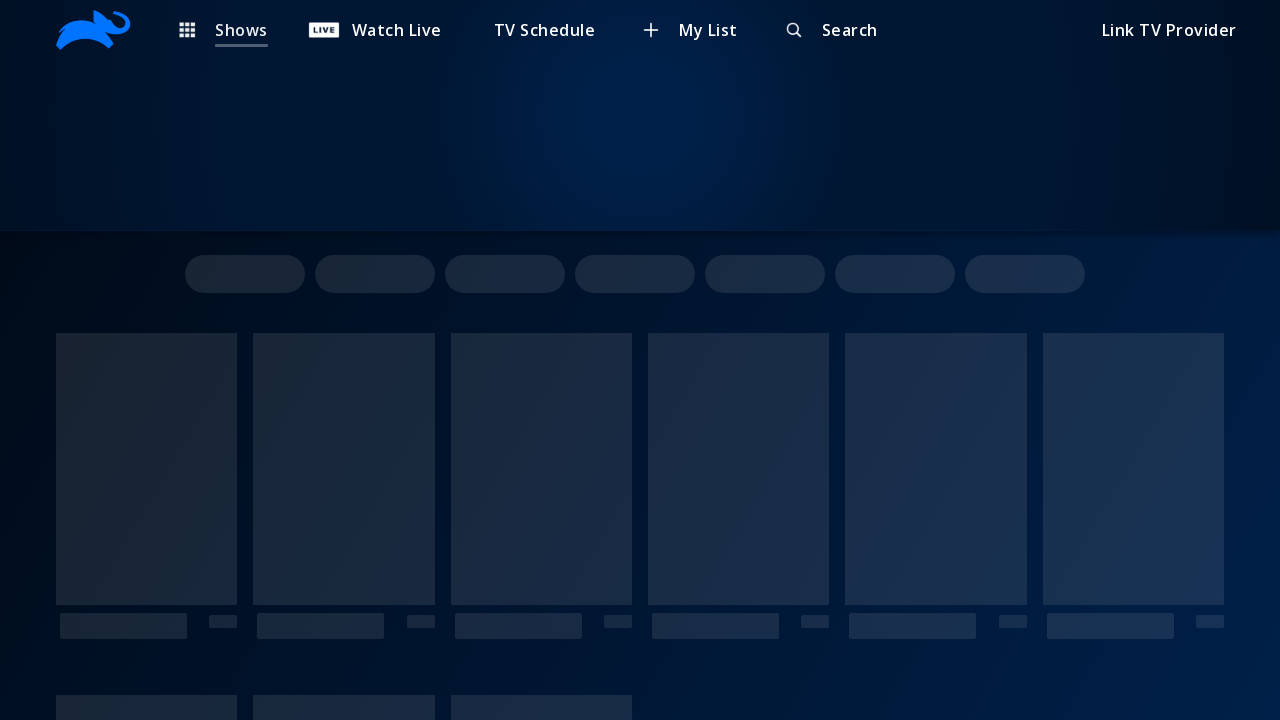

Wildlife category selector found
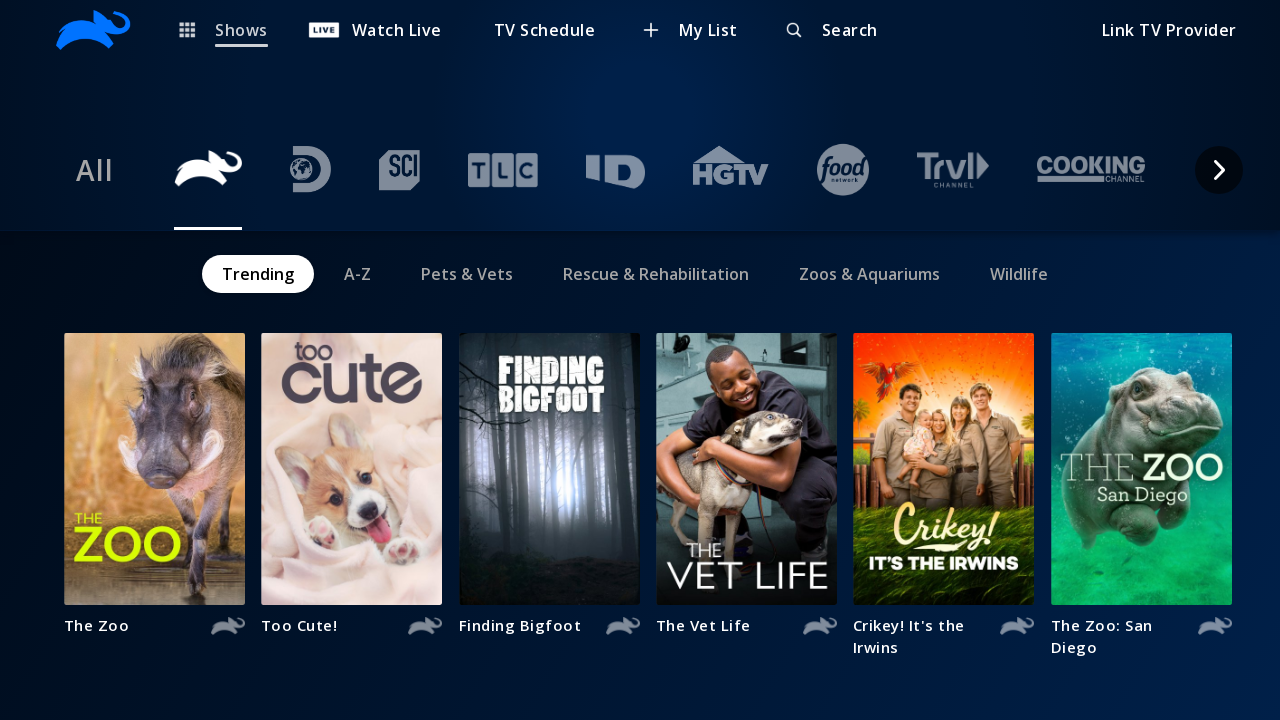

Clicked on Wildlife category at (1019, 274) on xpath=//span[contains(text(),'Wildlife')]
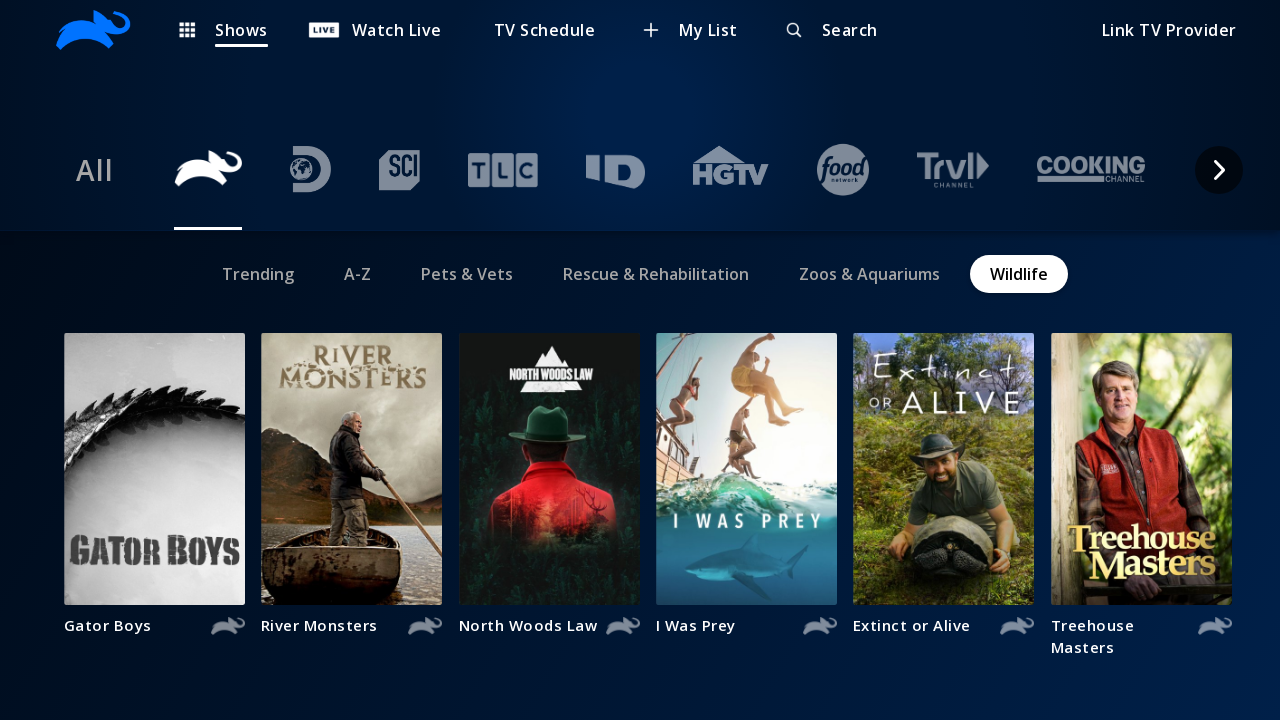

Shows list loaded and displayed
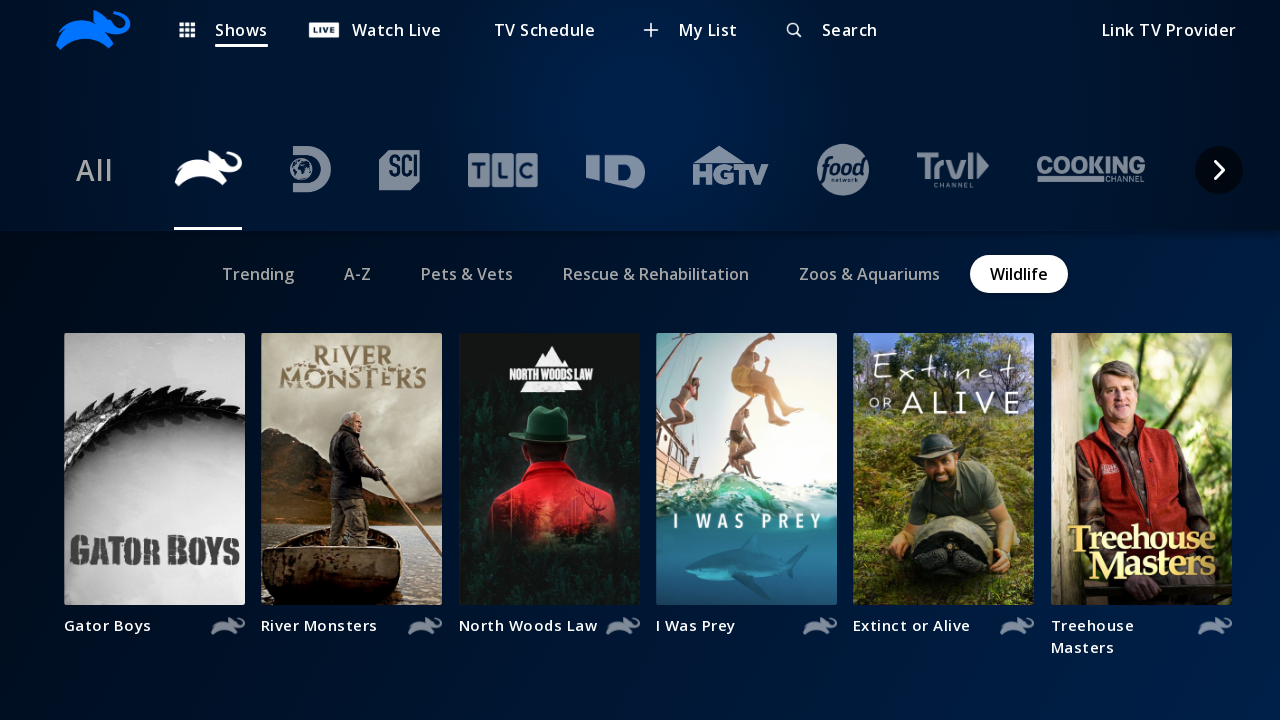

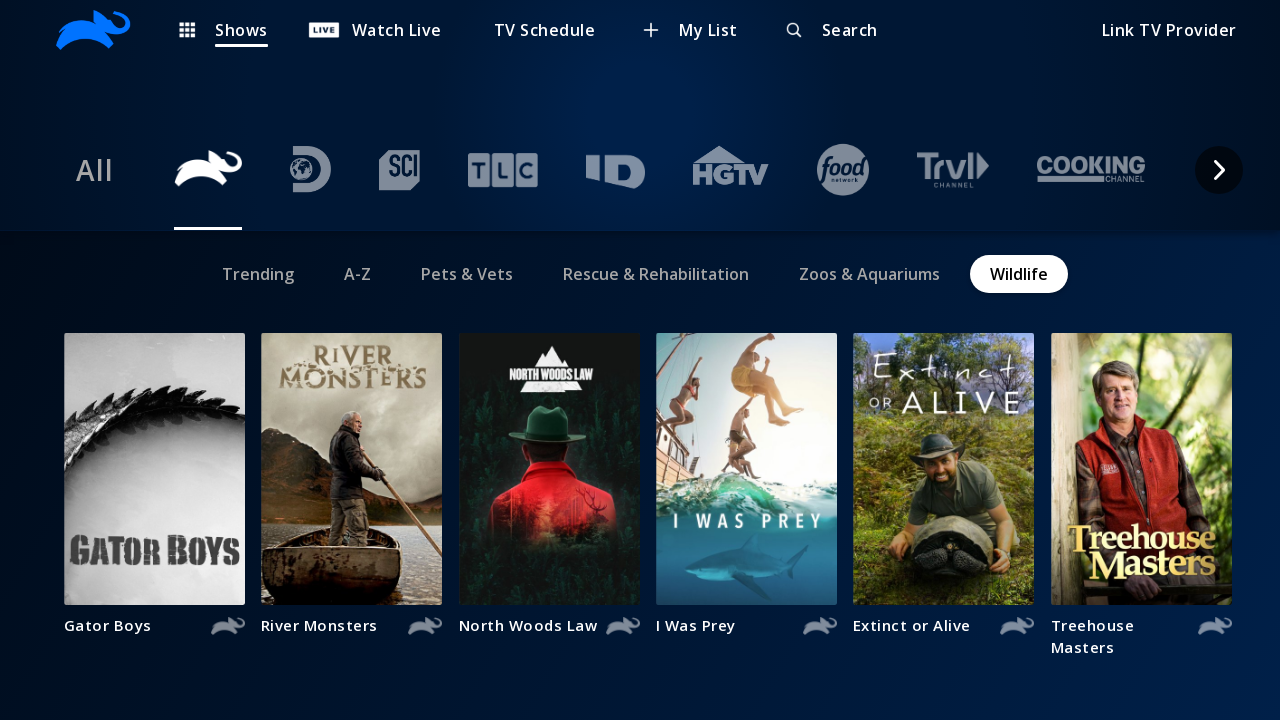